Tests the SoapUI footer link by clicking it to open in a new tab and verifying the new page title

Starting URL: https://rahulshettyacademy.com/AutomationPractice/

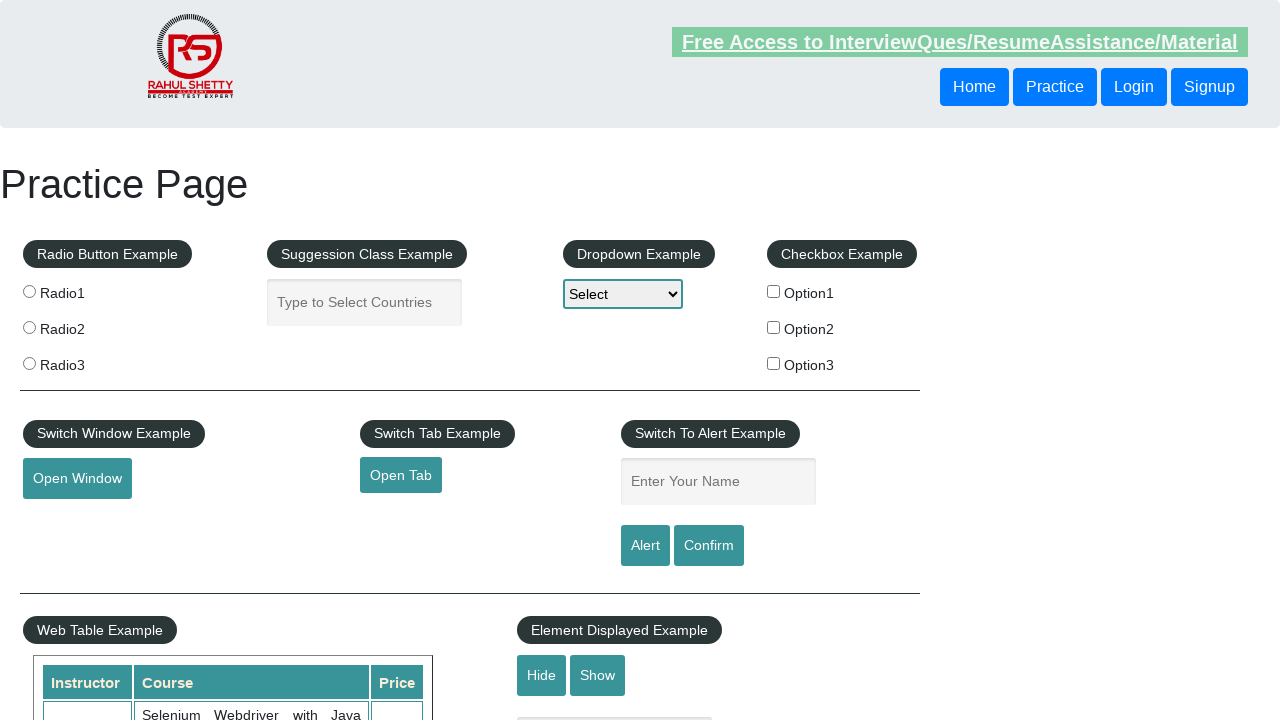

Clicked SoapUI footer link with Ctrl to open in new tab at (62, 550) on a:text('SoapUI')
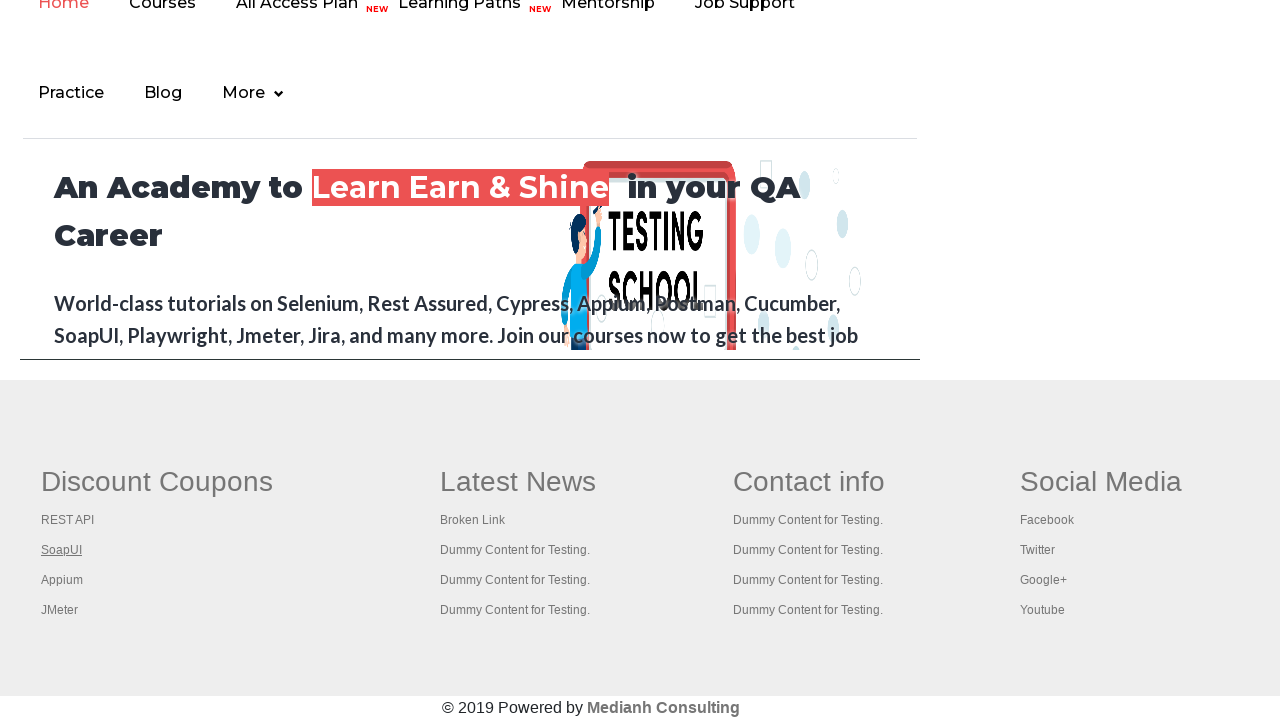

New page opened and captured
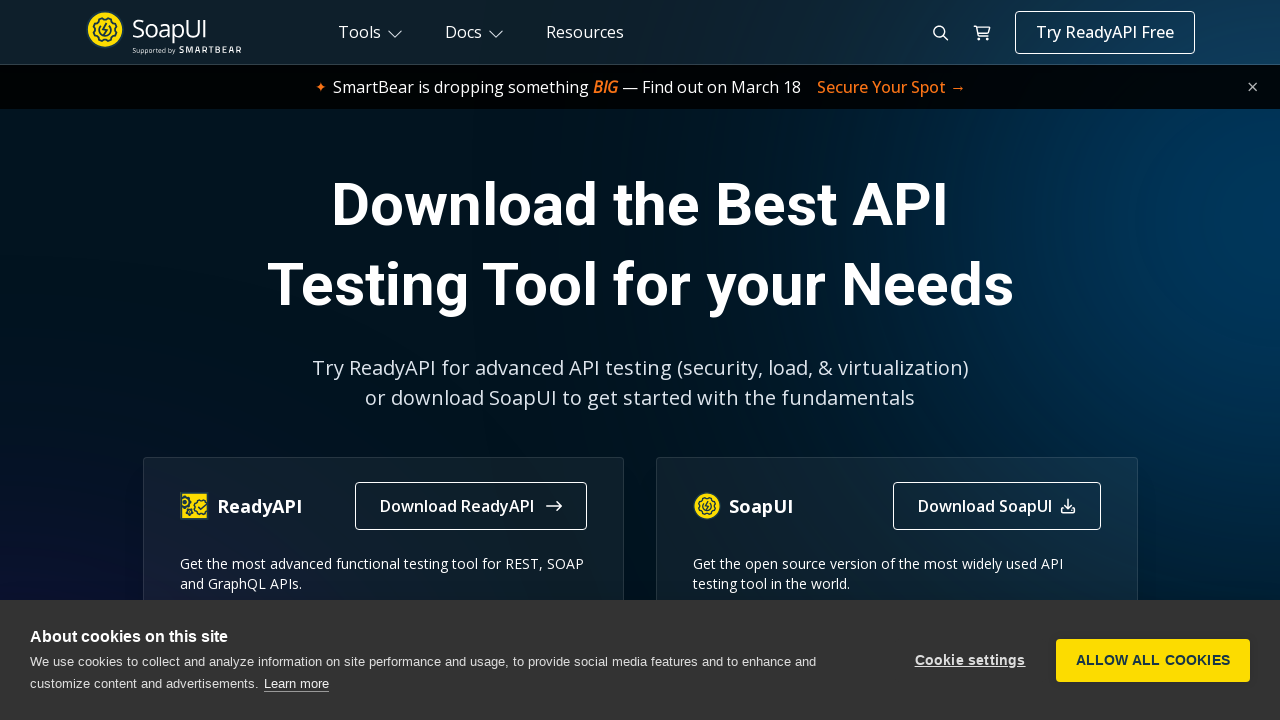

New page DOM content loaded
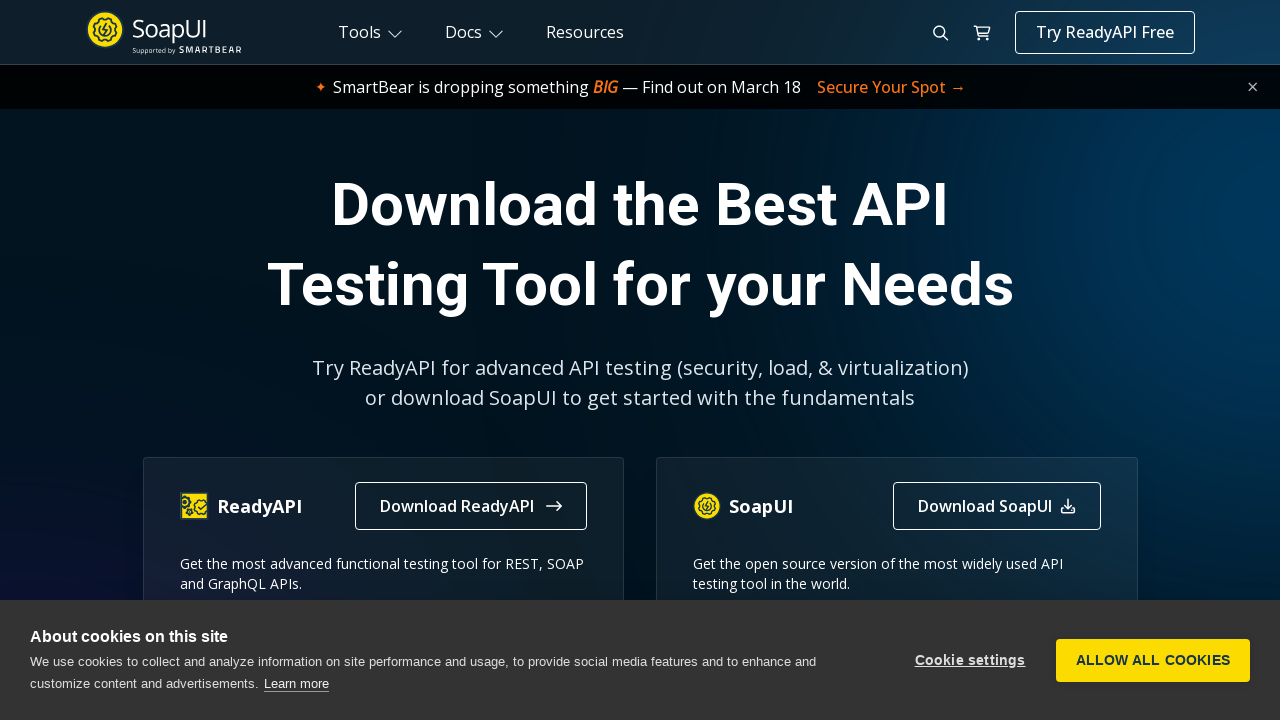

Verified new page title contains 'SoapUI'
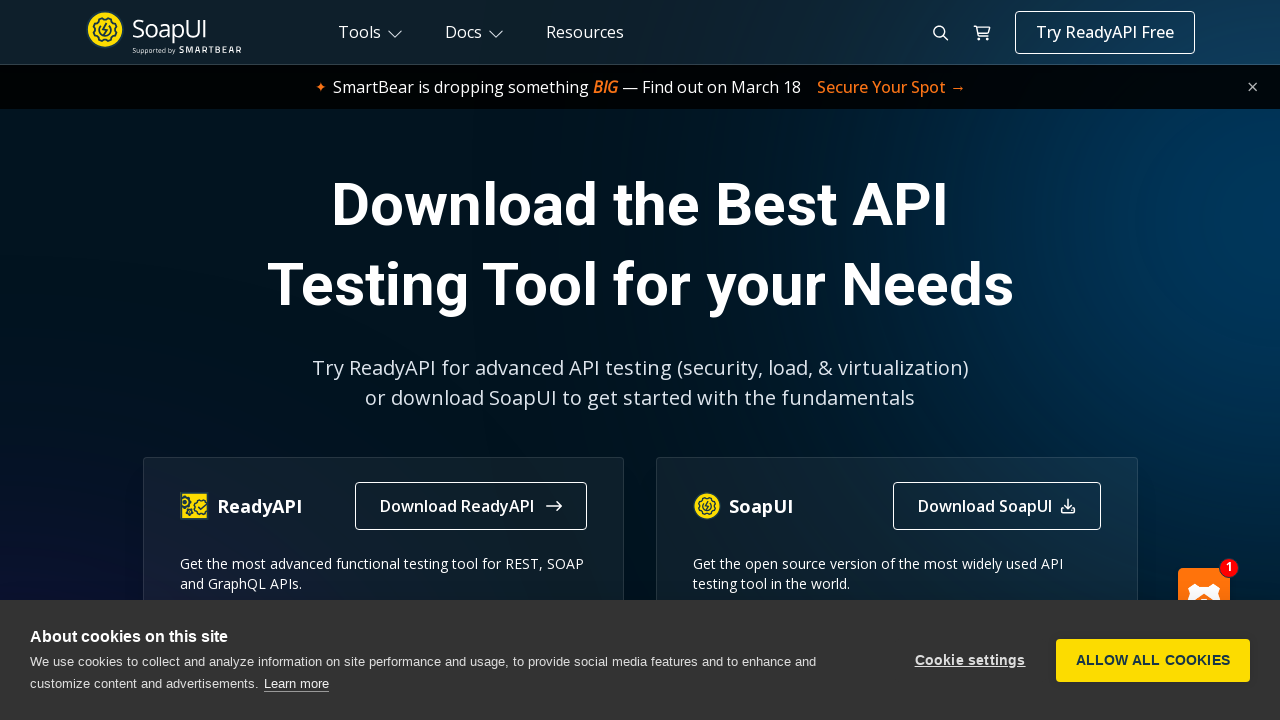

Closed the new tab
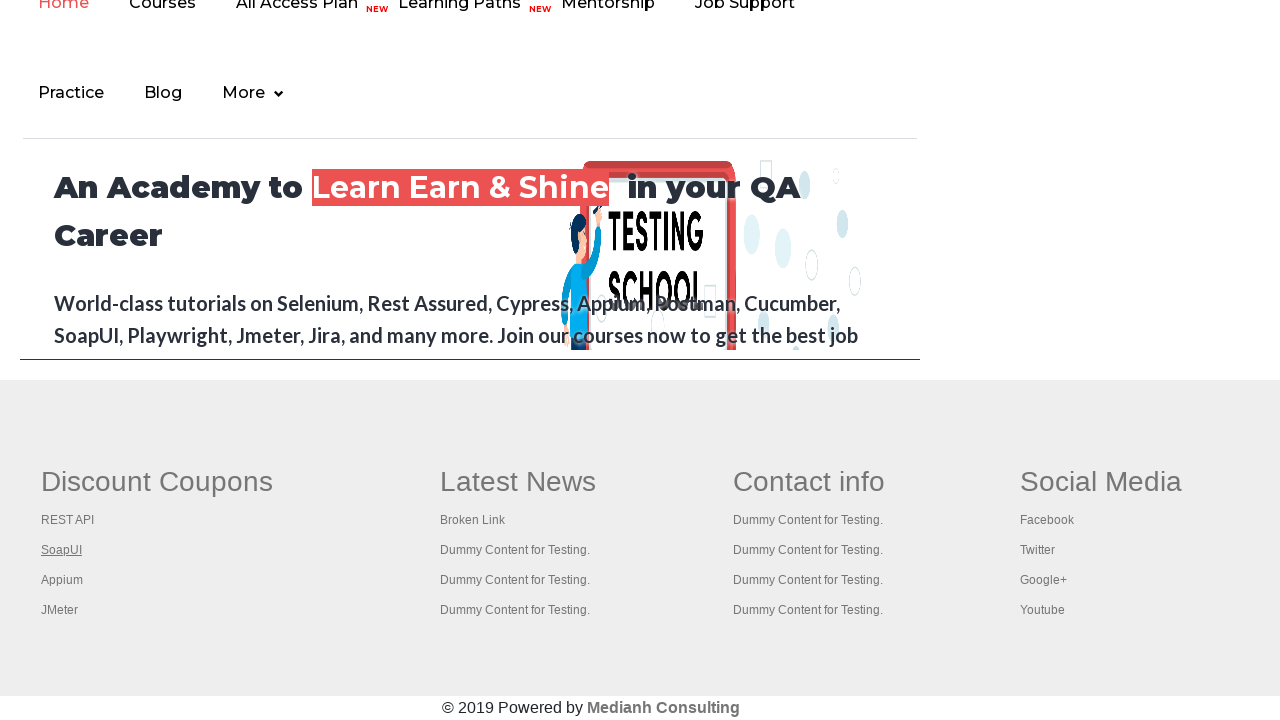

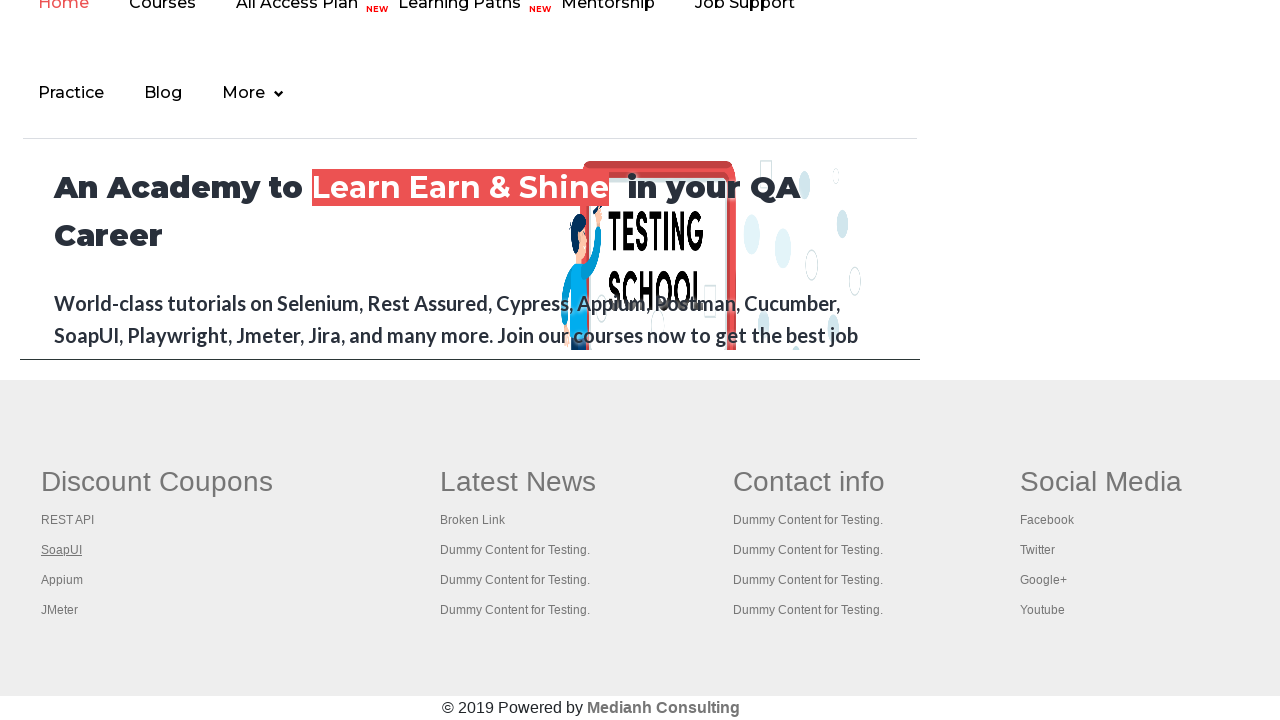